Navigates to a Sinyi real estate rental listing page in Taipei, waits for the property listings to load, clicks the keyword filter button, and waits for the search results to refresh.

Starting URL: https://www.sinyi.com.tw/rent/list/Taipei-city/100-103-104-106-110-zip/25000-45000-price/28-up-area/house-use/9-tools/1-tags/index.html

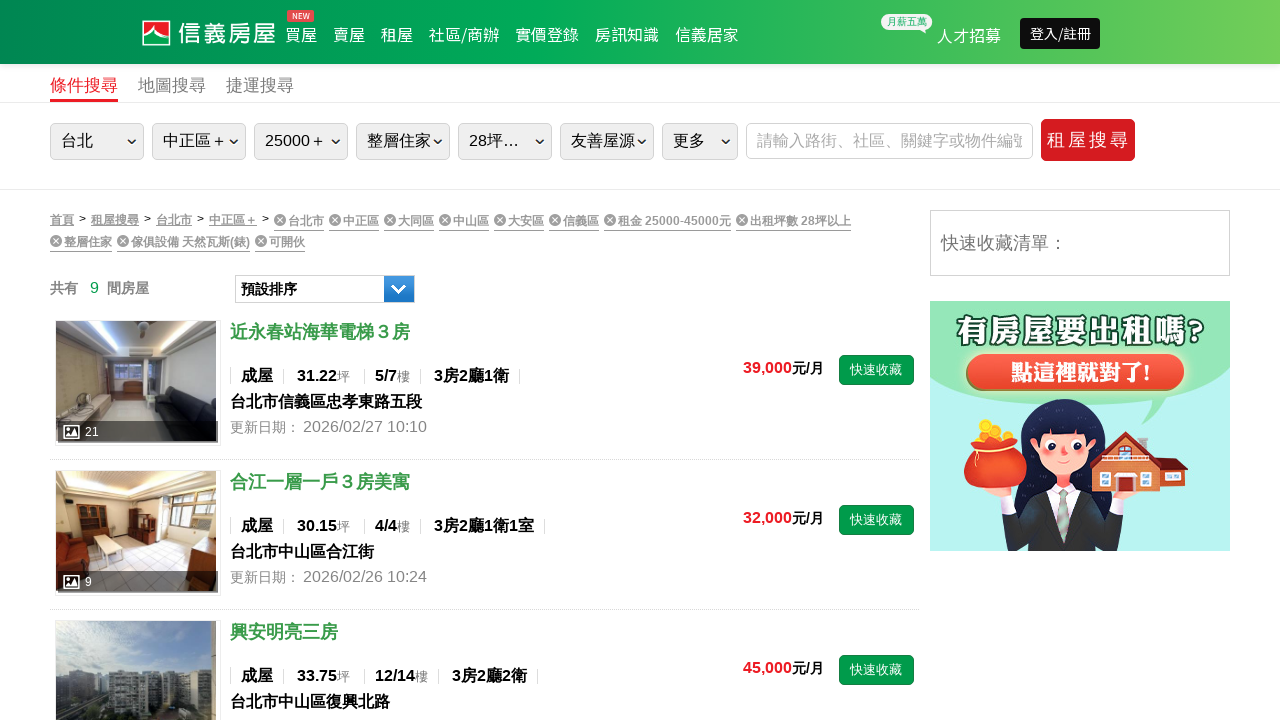

Property listing section loaded
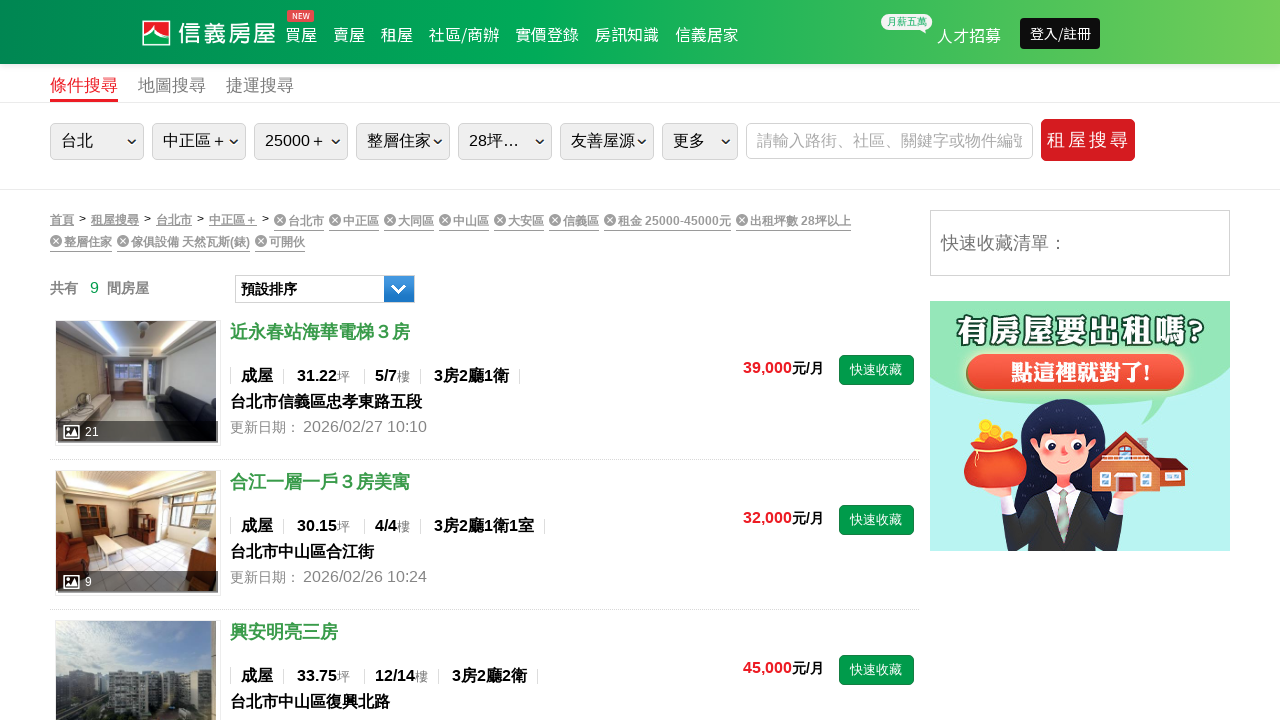

Clicked keyword filter button at (1088, 140) on .button_keyword
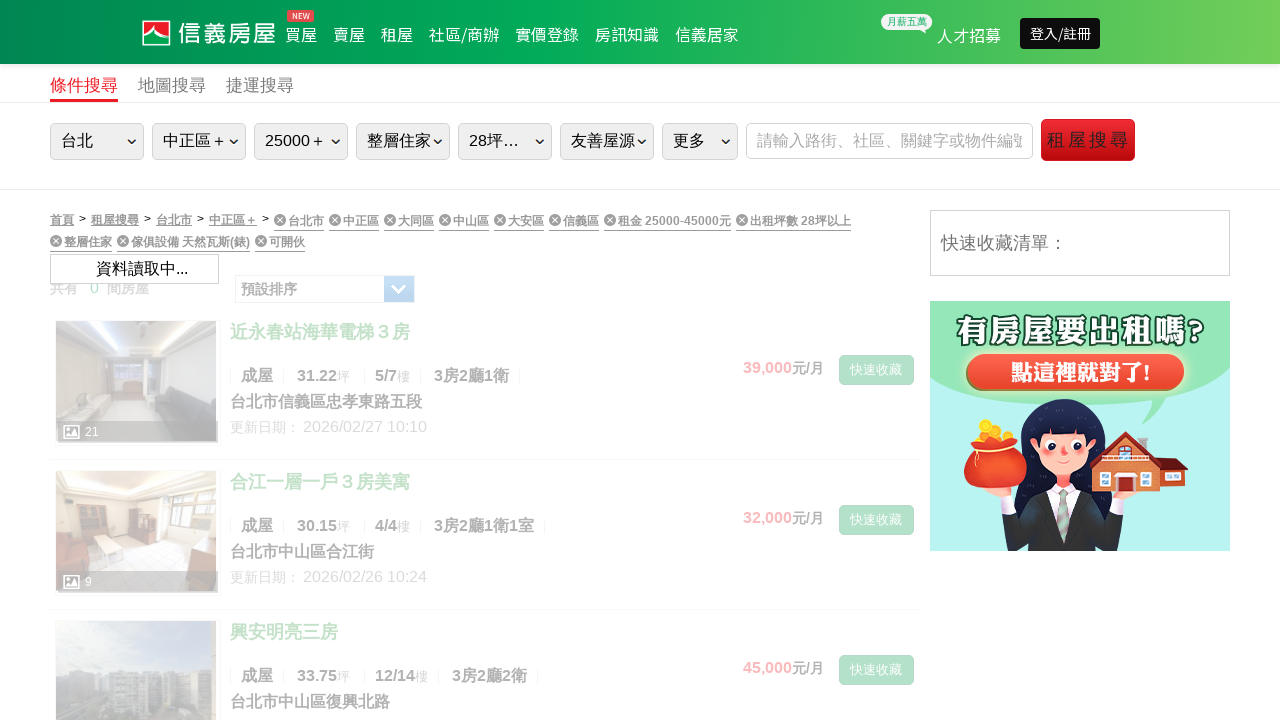

Loading indicator disappeared
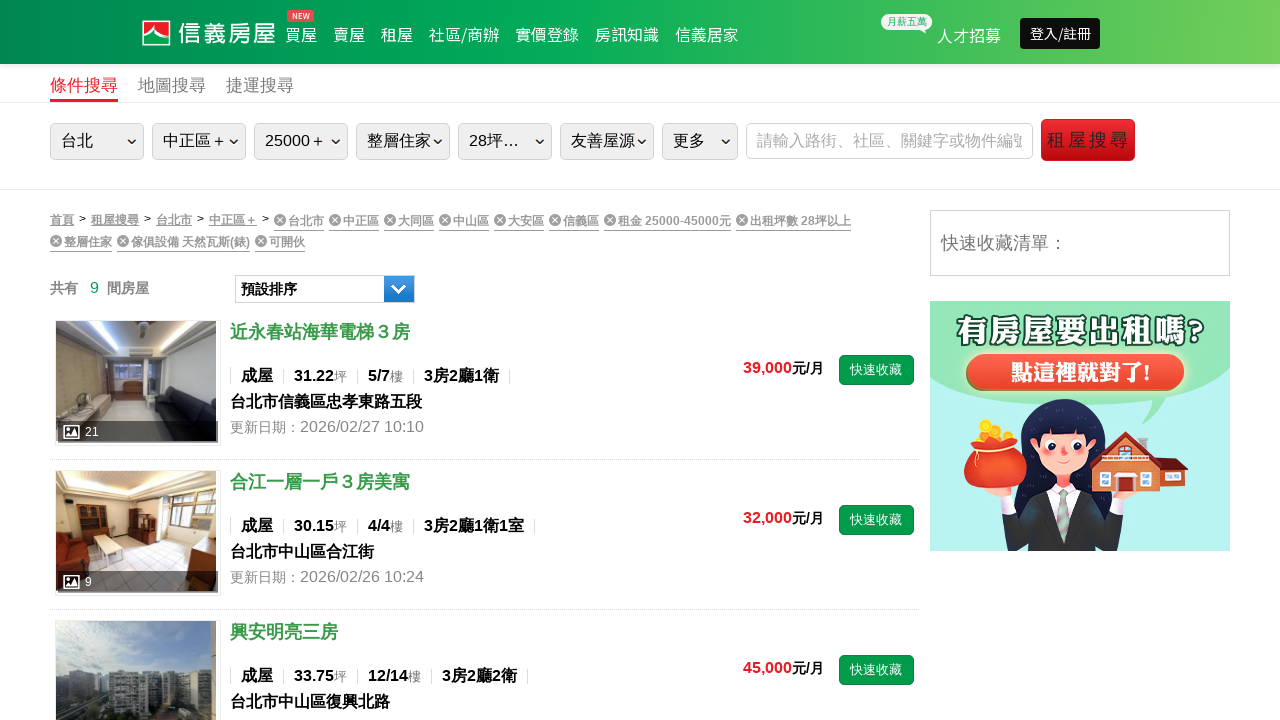

Search results fully rendered
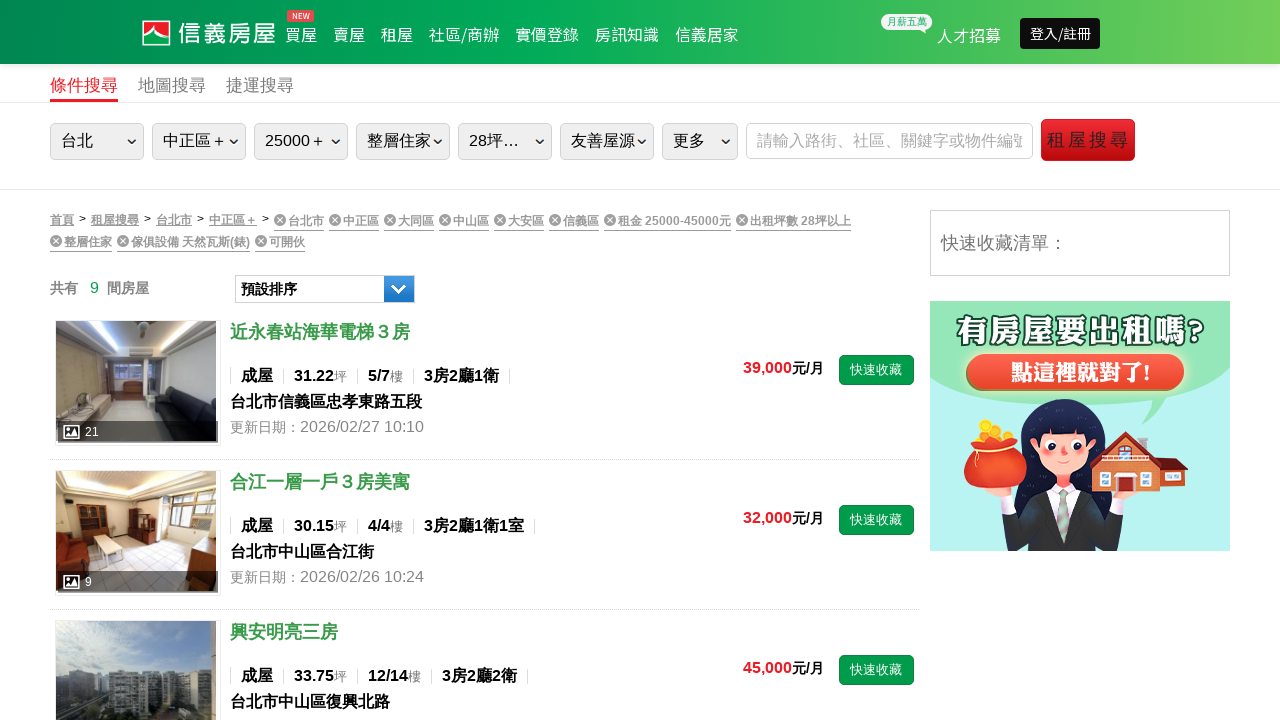

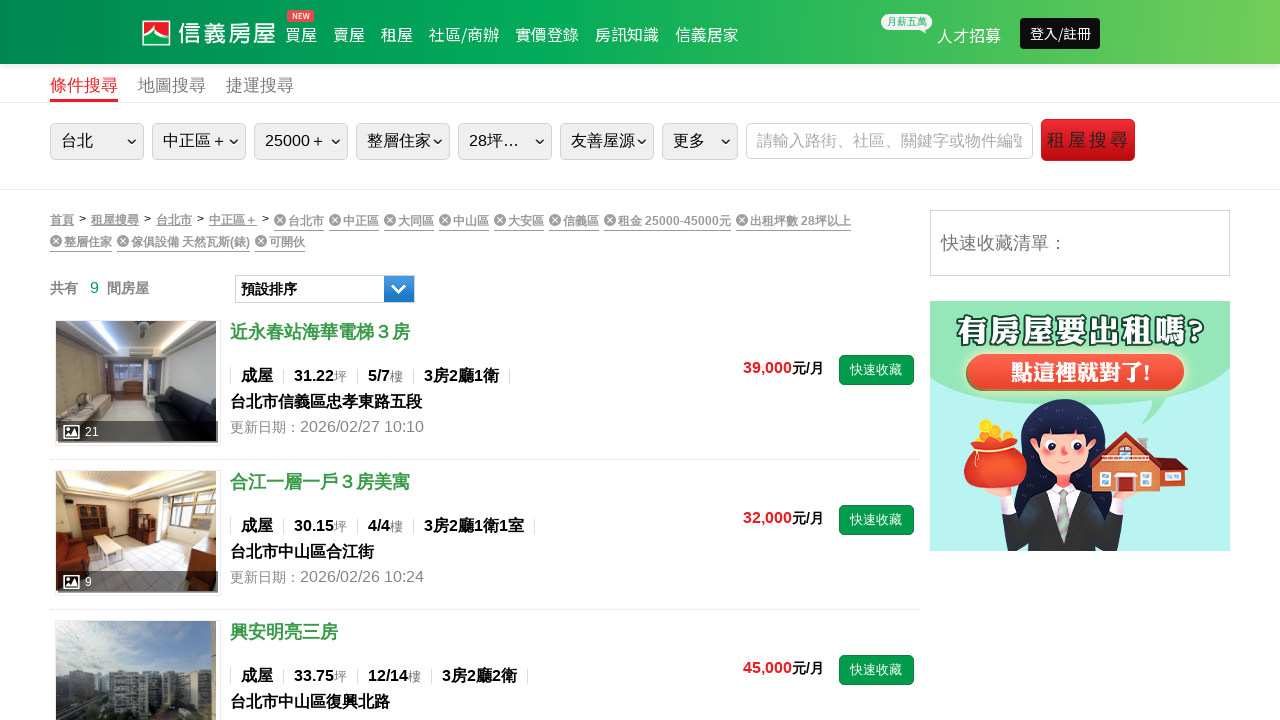